Tests the Tanzania Health Facility Registry search functionality by navigating to the Health Facilities section, entering a search query for "Aga Khan", and clicking the search button.

Starting URL: https://hfrs.moh.go.tz

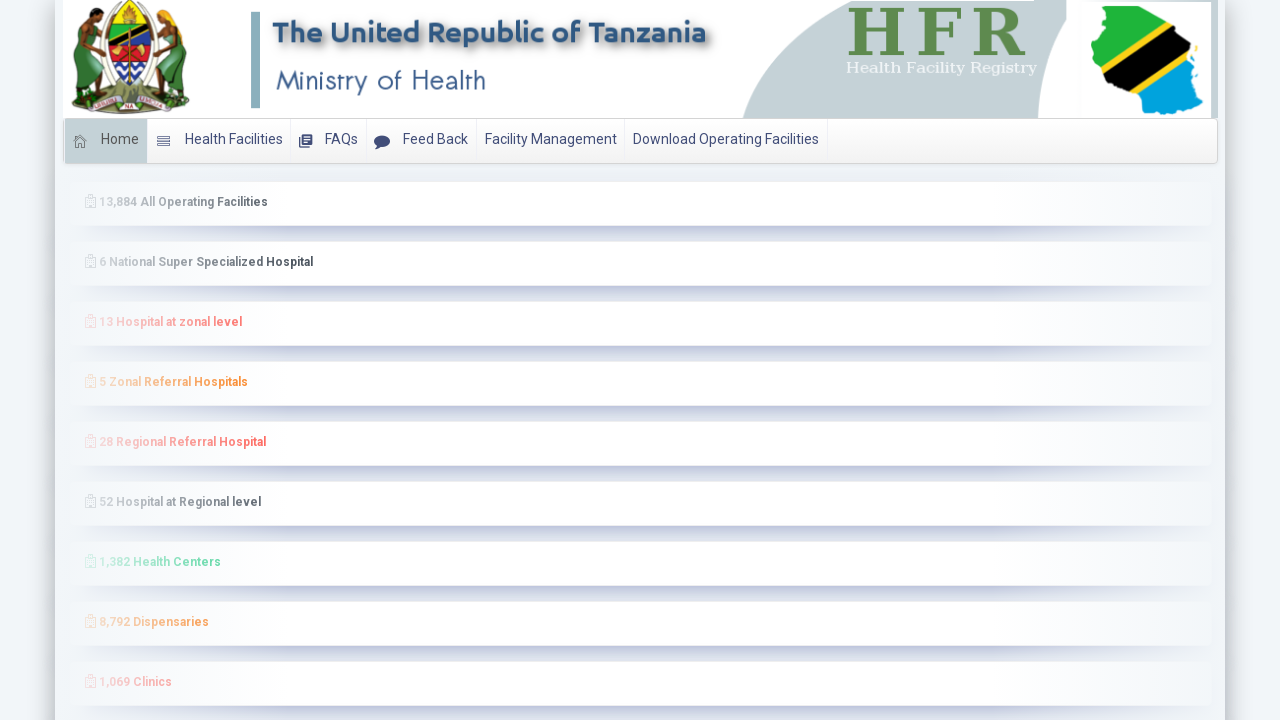

Clicked on 'Health Facilities' link at (219, 141) on text=Health Facilities
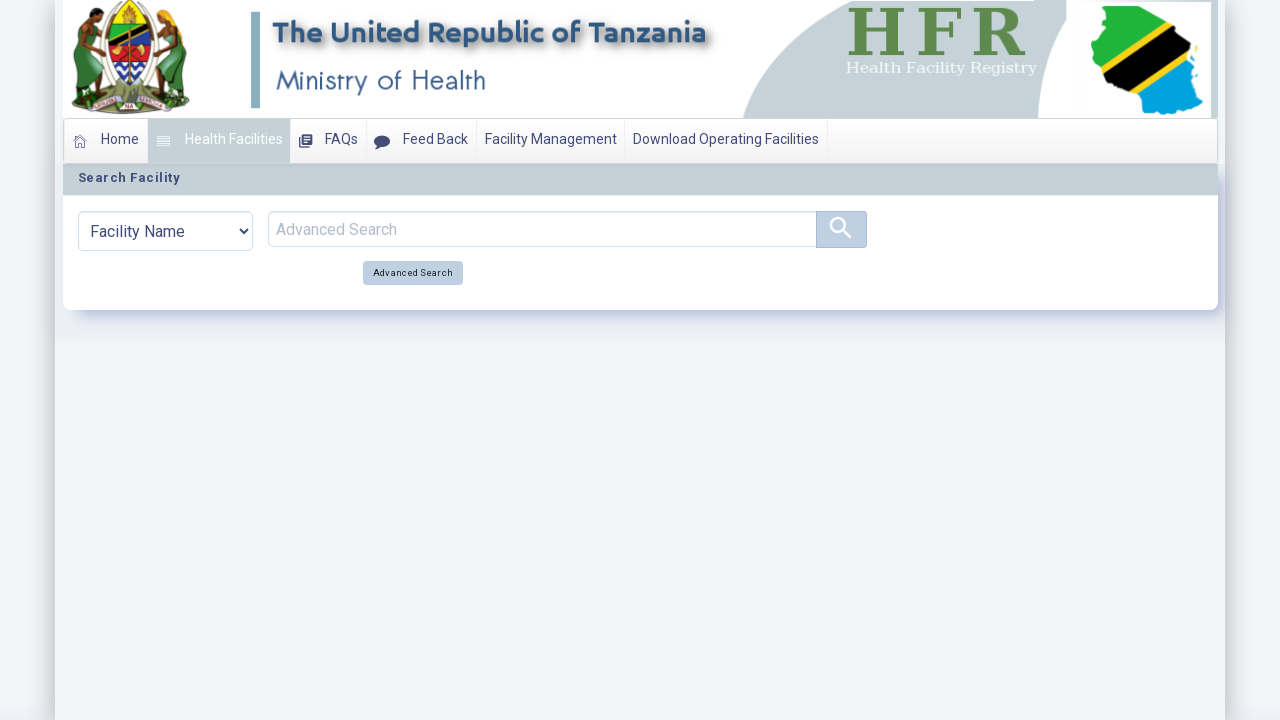

Clicked on the search input field at (542, 229) on xpath=//*[@id="advance_id"]/div/div[2]/div[1]/div[2]/div/div/input
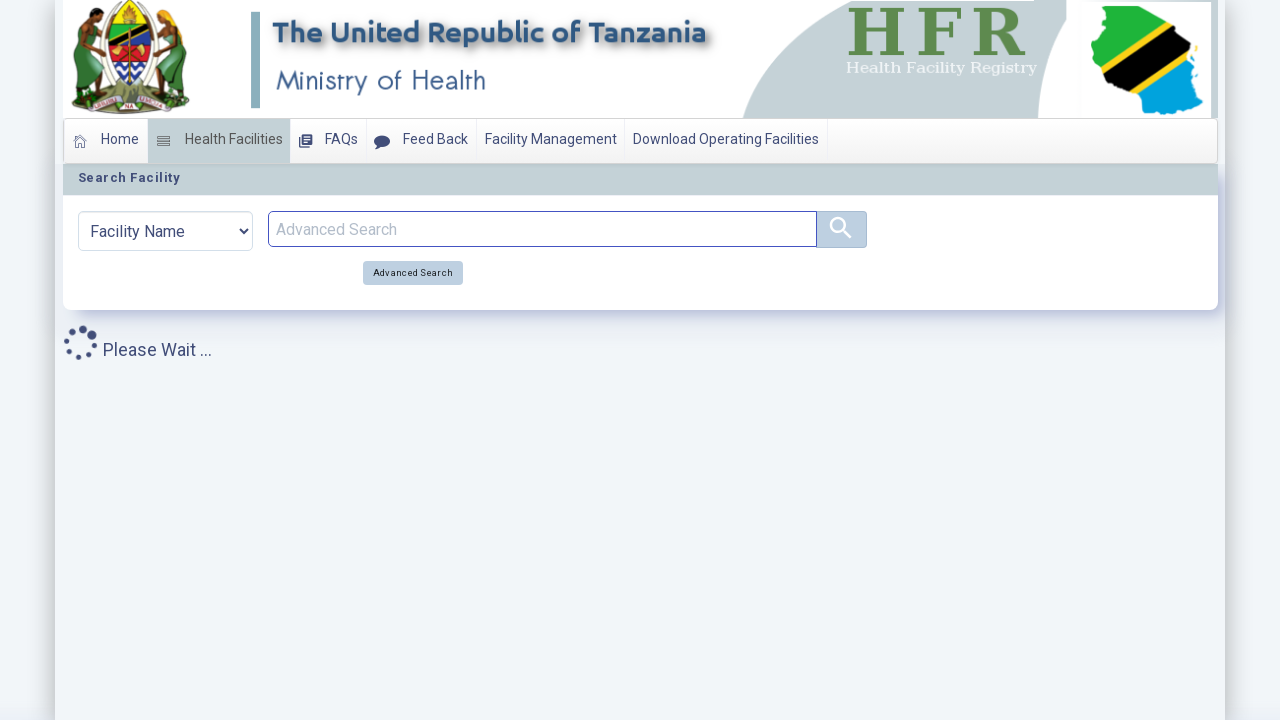

Entered 'Aga Khan' into the search field on xpath=//*[@id="advance_id"]/div/div[2]/div[1]/div[2]/div/div/input
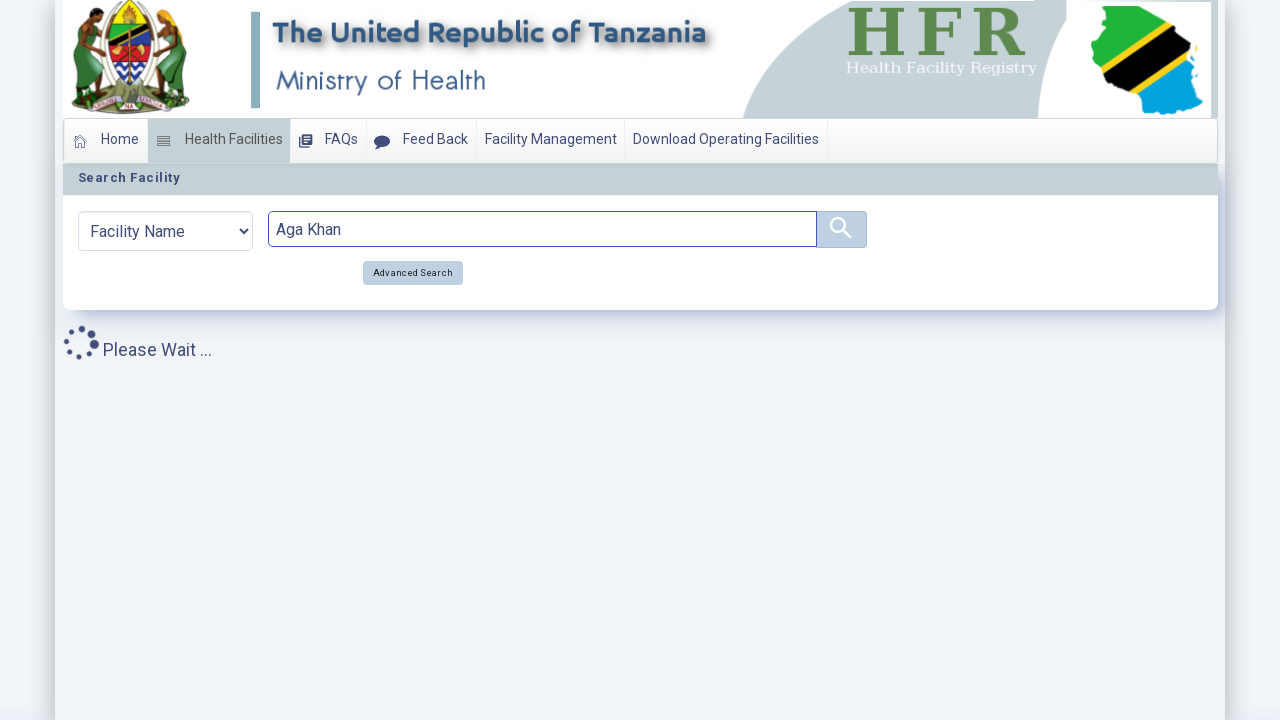

Pressed Enter to submit search query on xpath=//*[@id="advance_id"]/div/div[2]/div[1]/div[2]/div/div/input
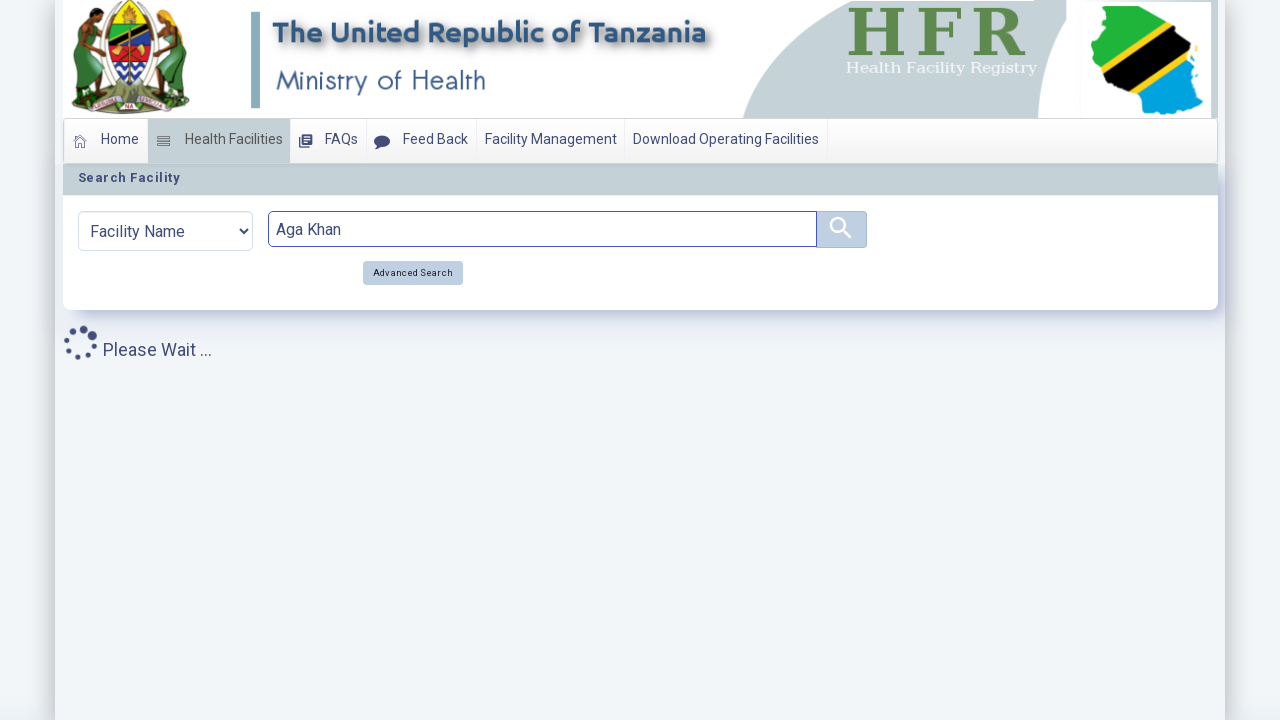

Clicked the search button to execute search at (841, 229) on xpath=//*[@id="homeSearch"]
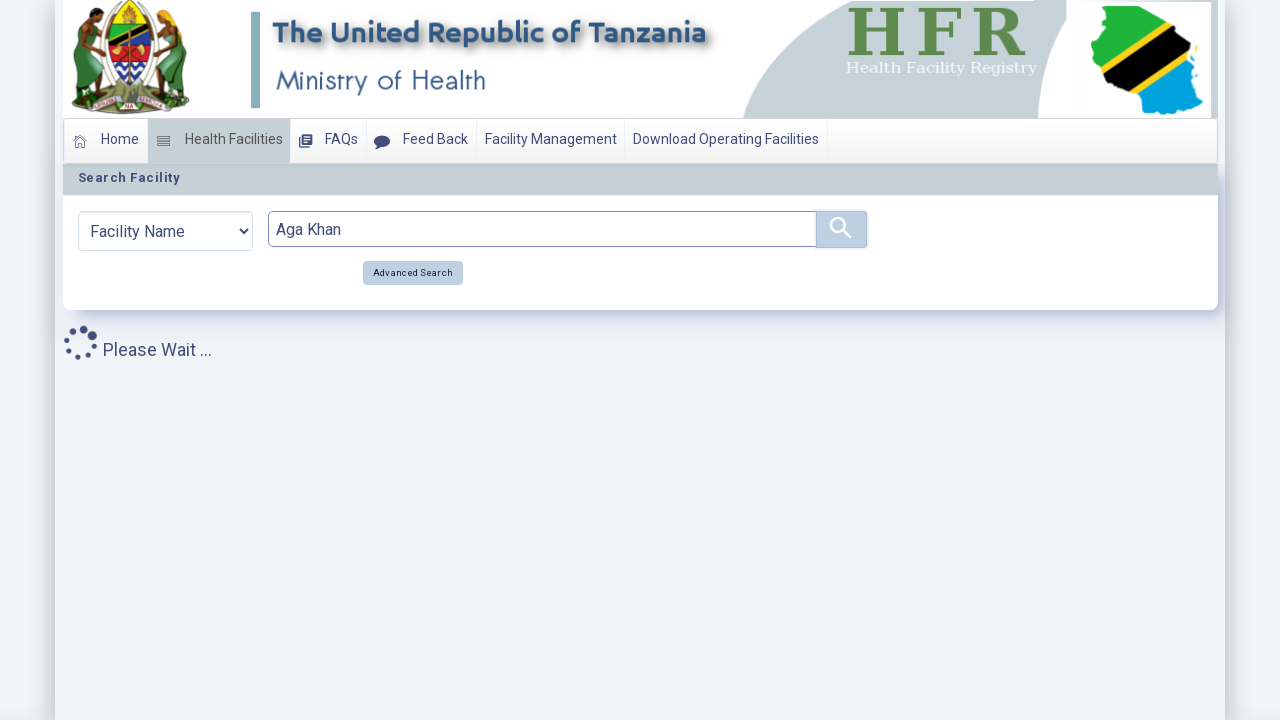

Waited for search results to load (networkidle)
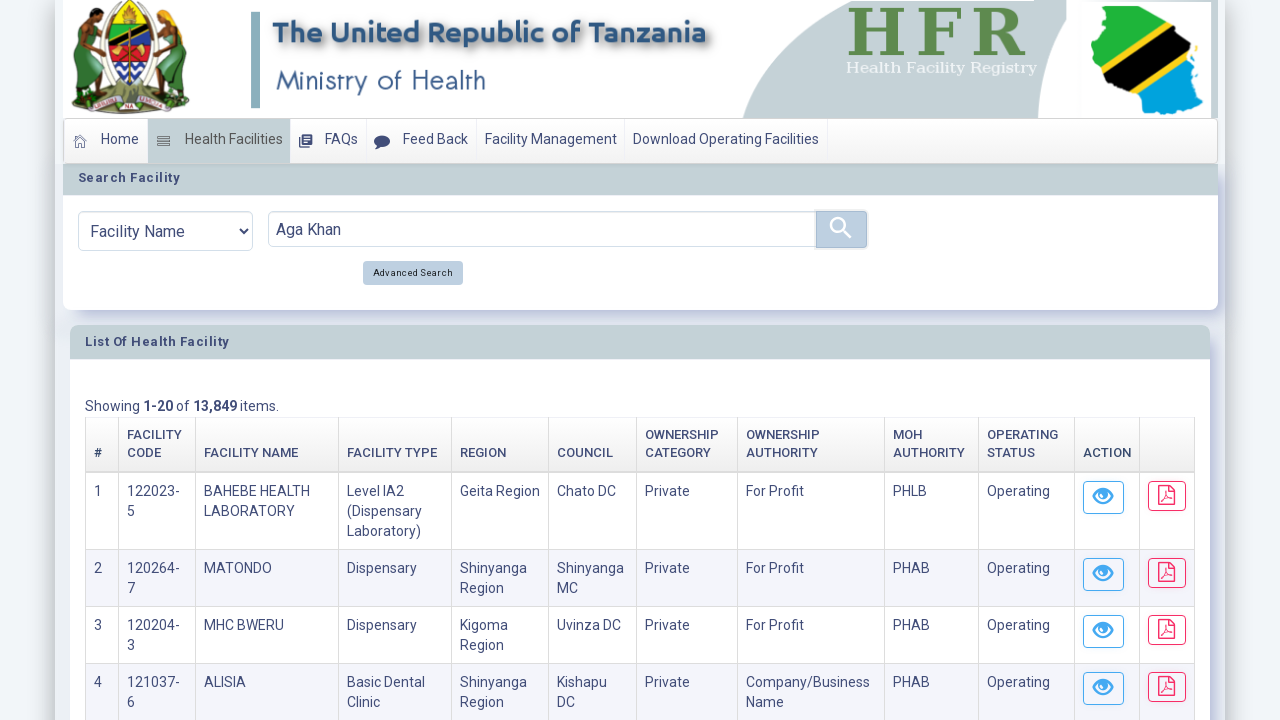

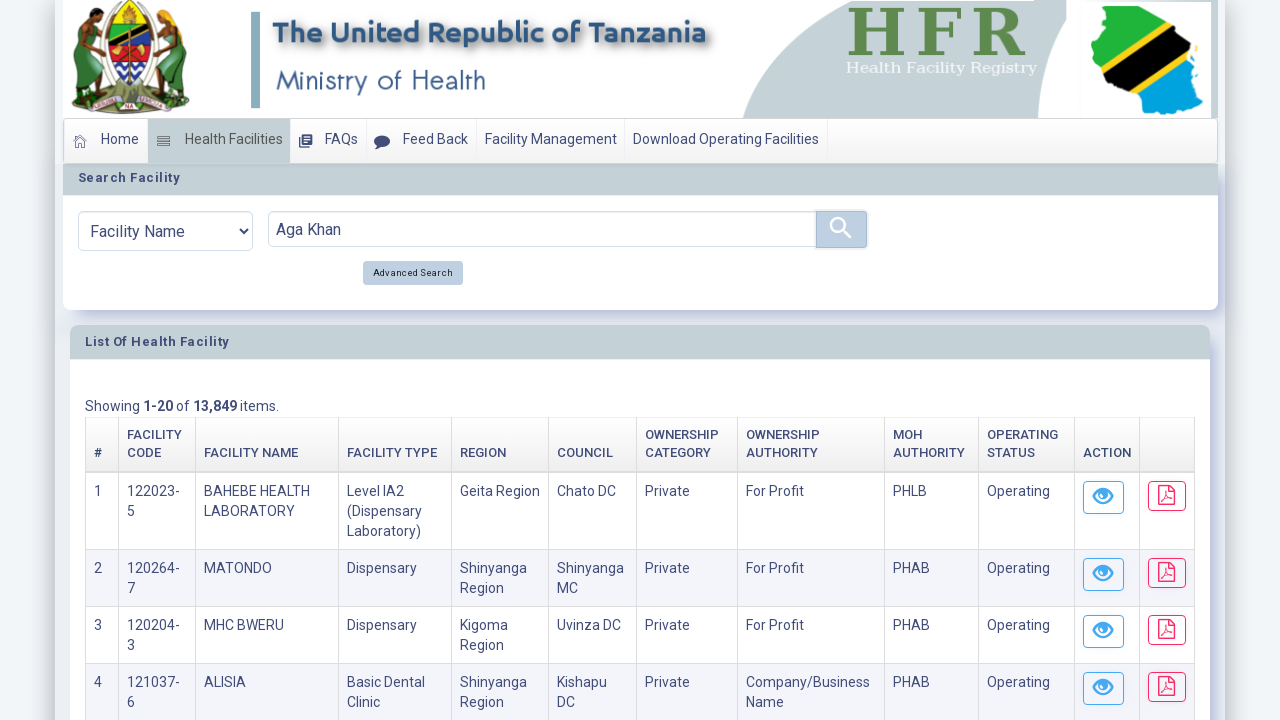